Tests drag and drop functionality within an iframe by dragging an element from source to target location

Starting URL: http://jqueryui.com/droppable/

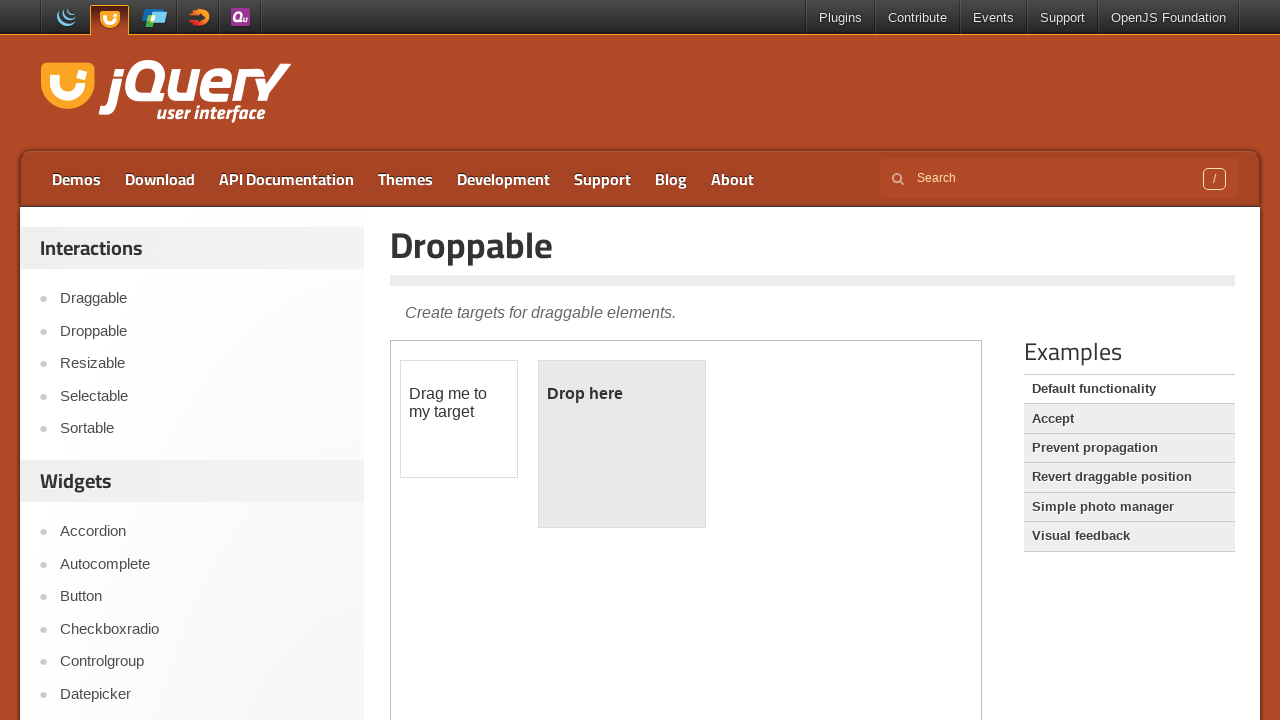

Located the demo iframe for drag and drop functionality
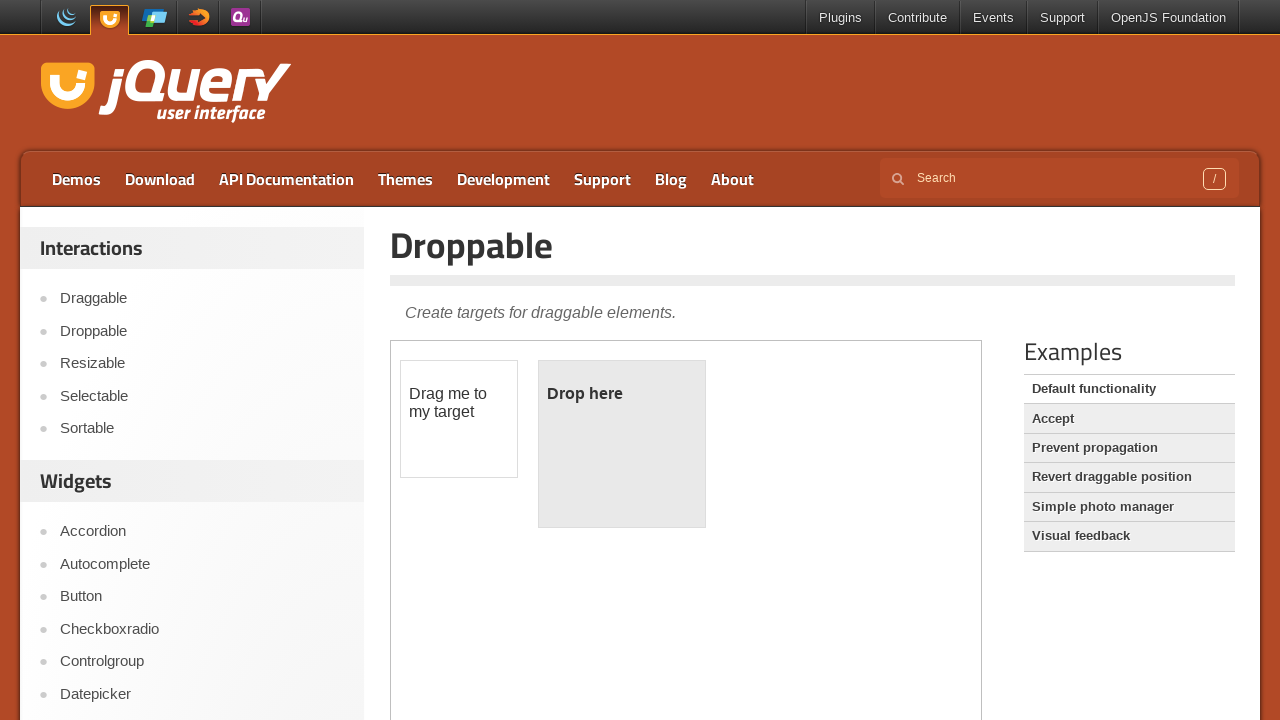

Located the draggable element with id 'draggable'
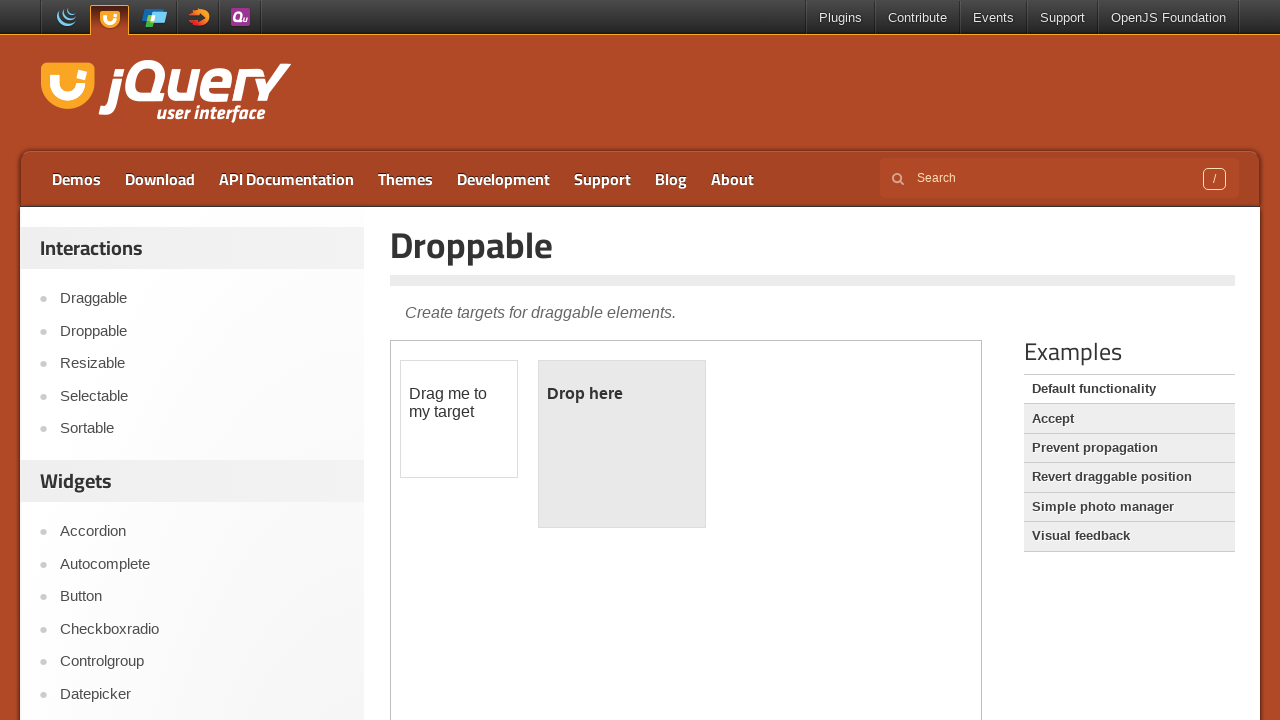

Located the droppable target element with id 'droppable'
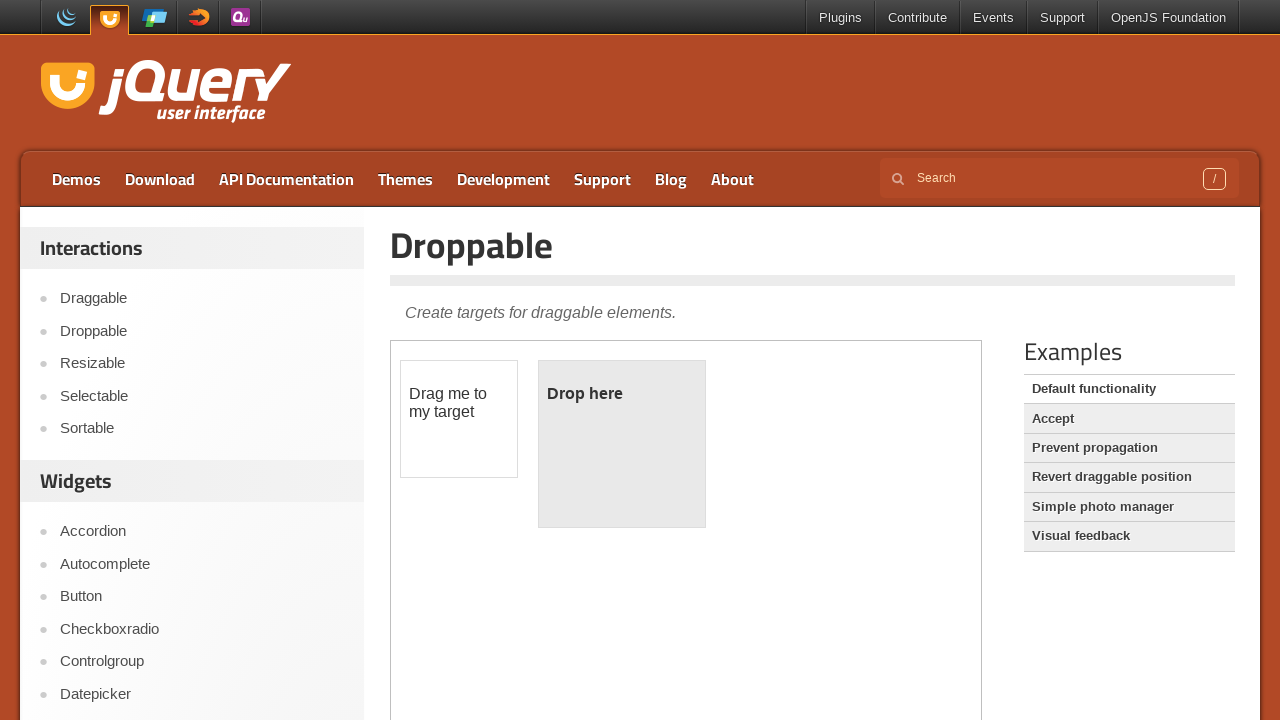

Dragged element from source to target location at (622, 444)
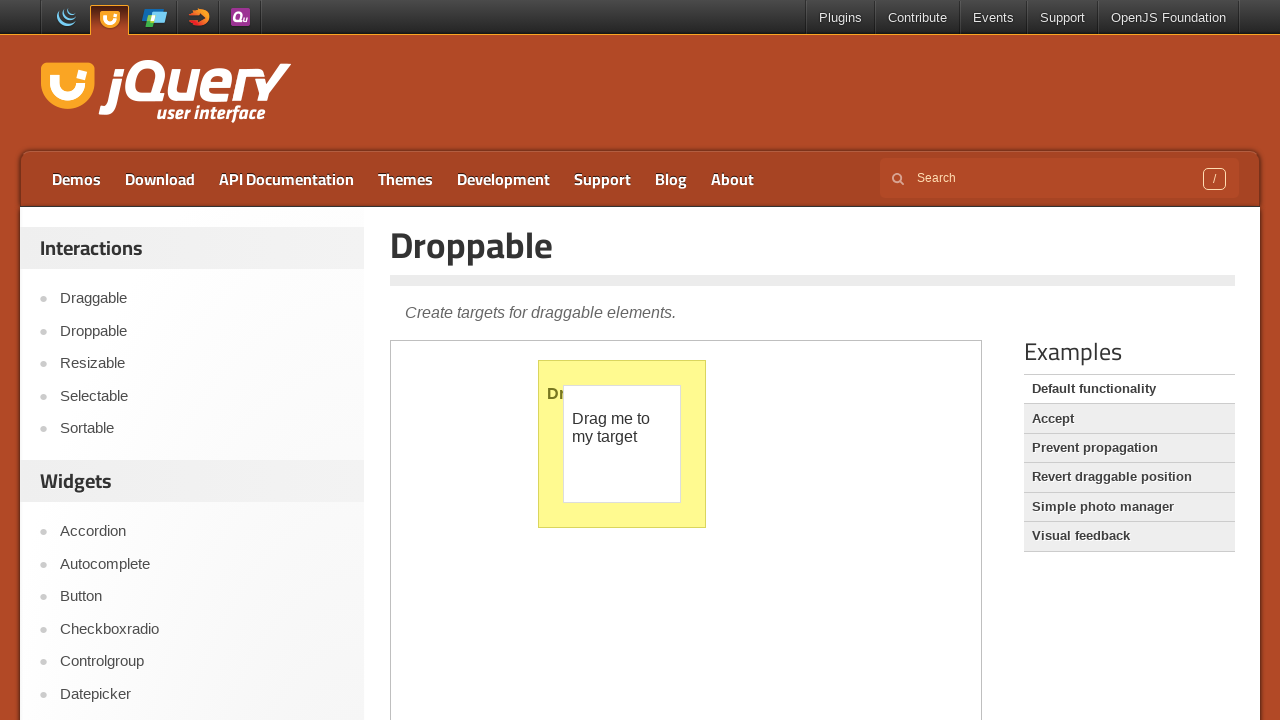

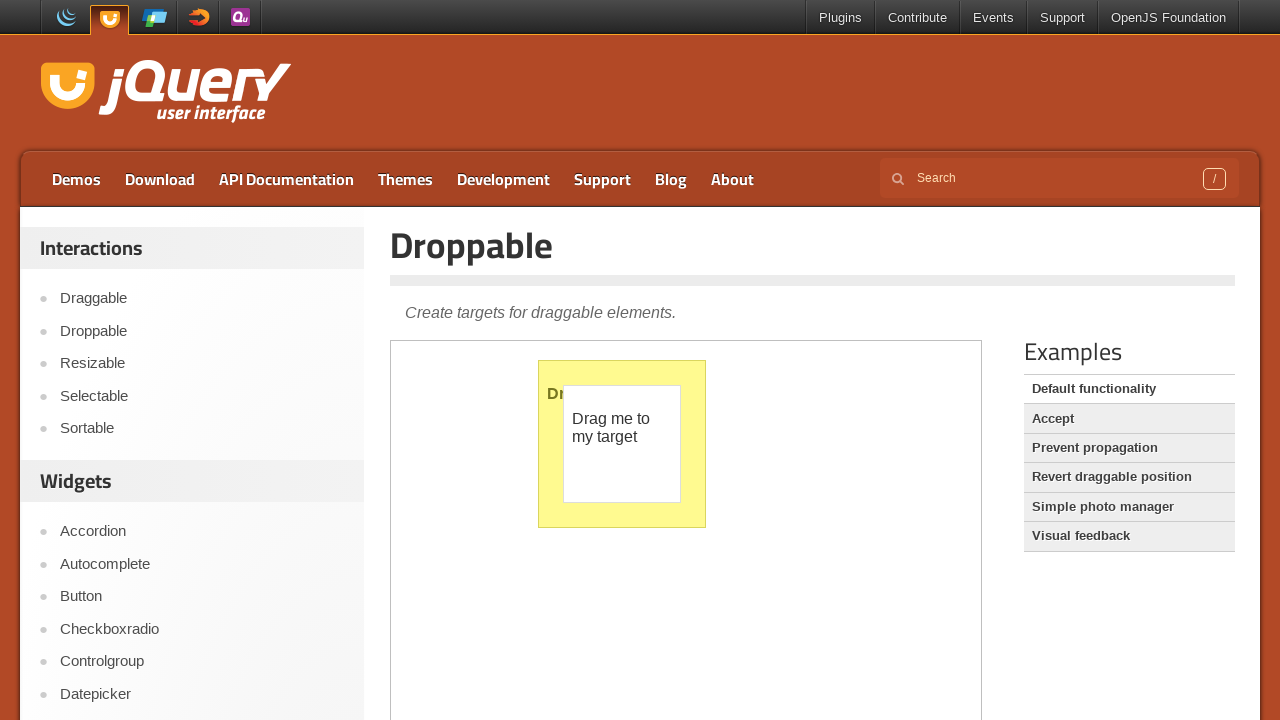